Navigates to Hepsiburada e-commerce website

Starting URL: https://hepsiburada.com

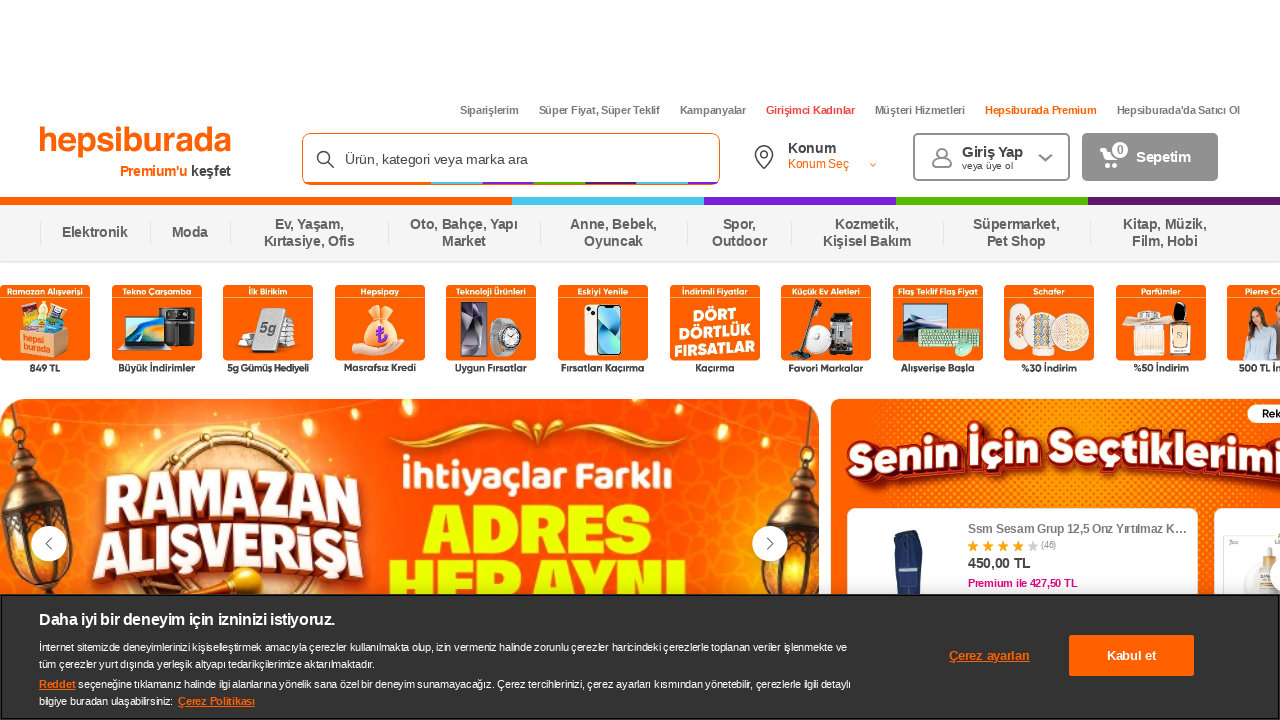

Waited for Hepsiburada page to load (networkidle state)
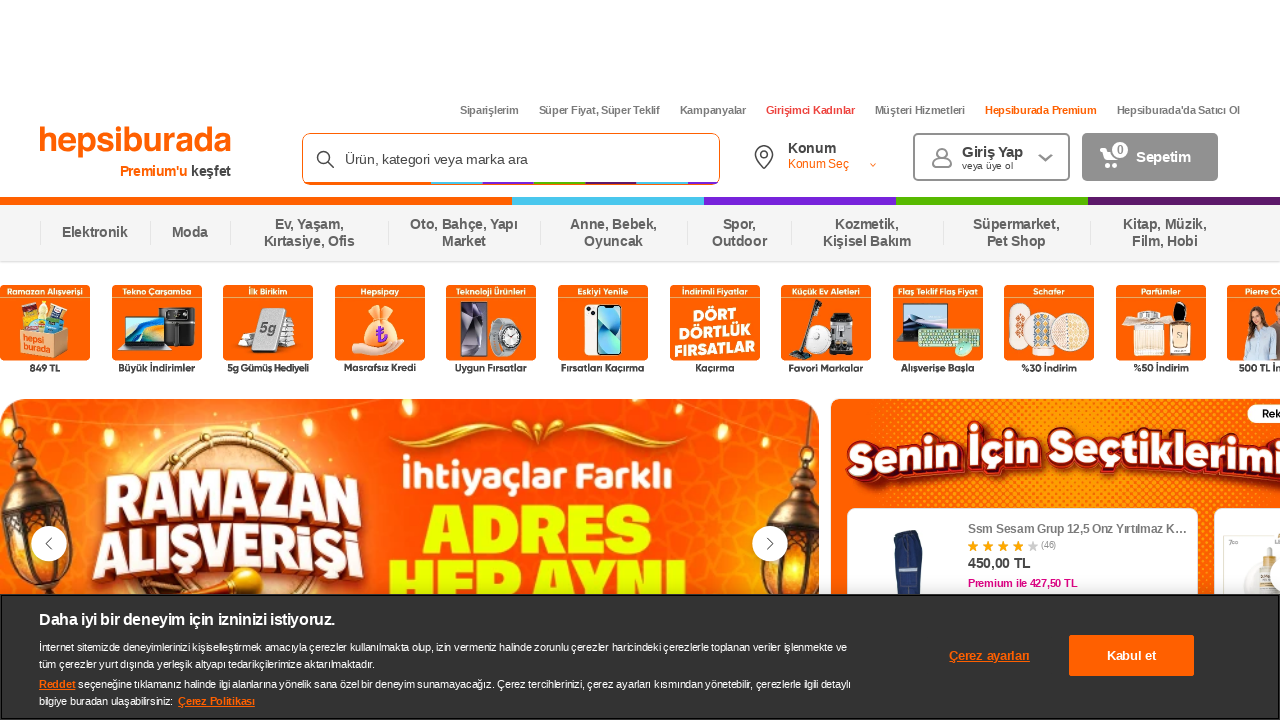

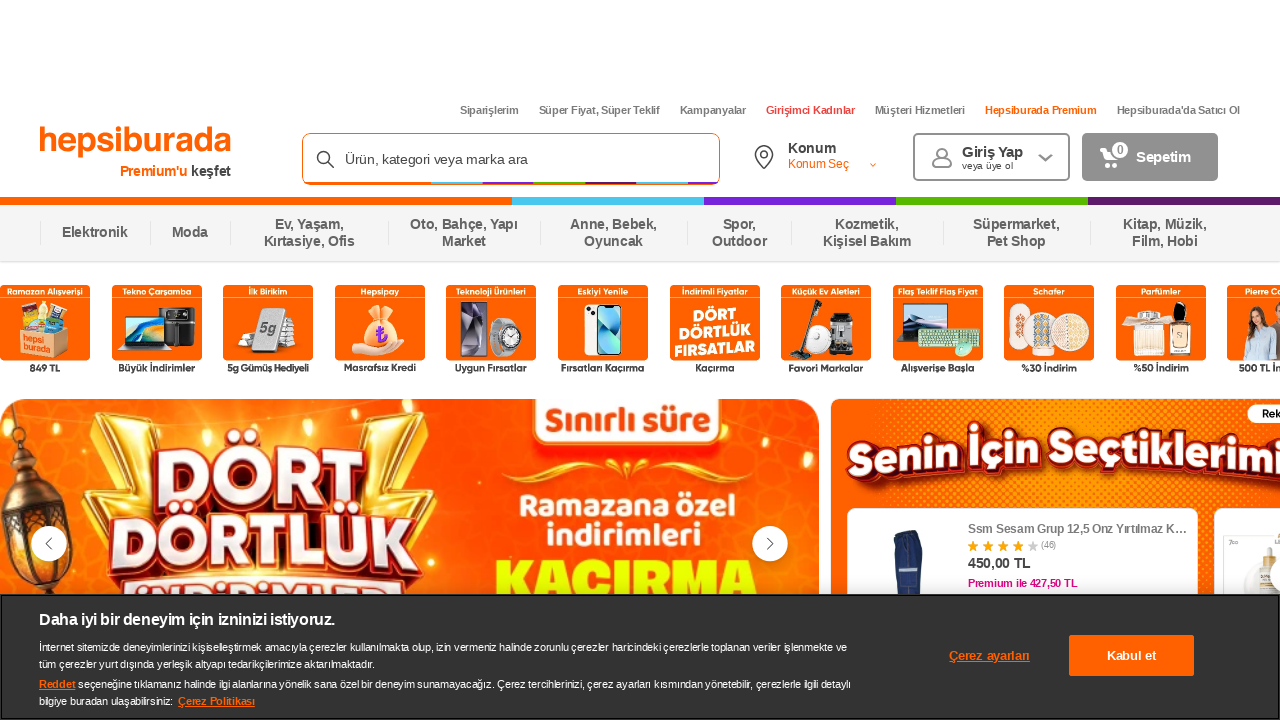